Tests the user registration flow on Open Trivia Database by navigating from the browse page to login, then to register, filling out the registration form with randomly generated credentials, and verifying the success message appears.

Starting URL: https://opentdb.com/browse.php

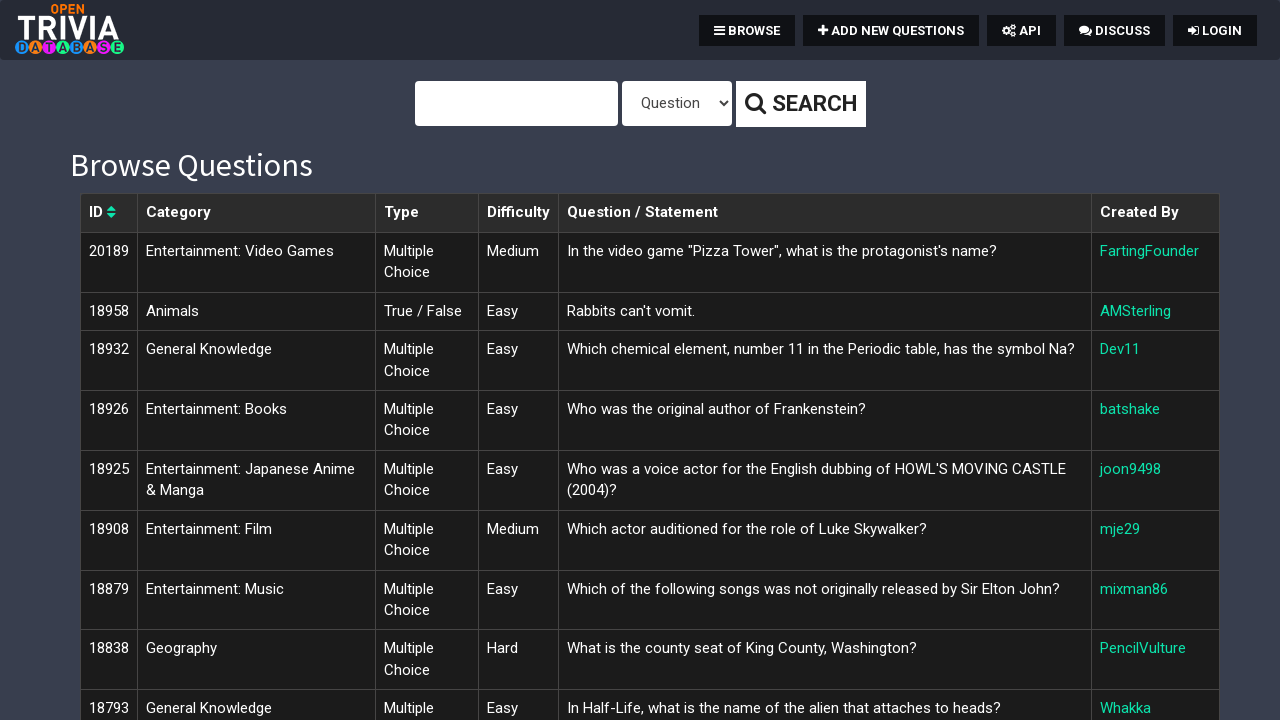

Clicked login link from browse page at (1215, 30) on a[href*='login']
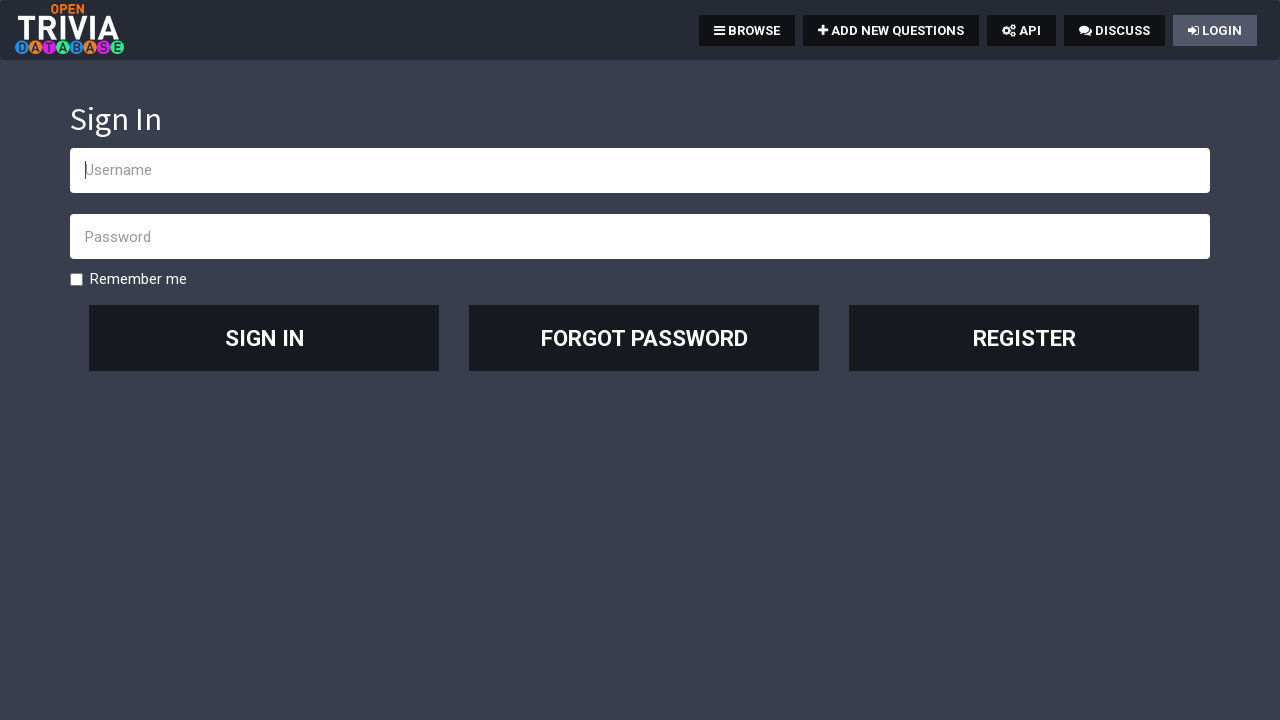

Register link loaded
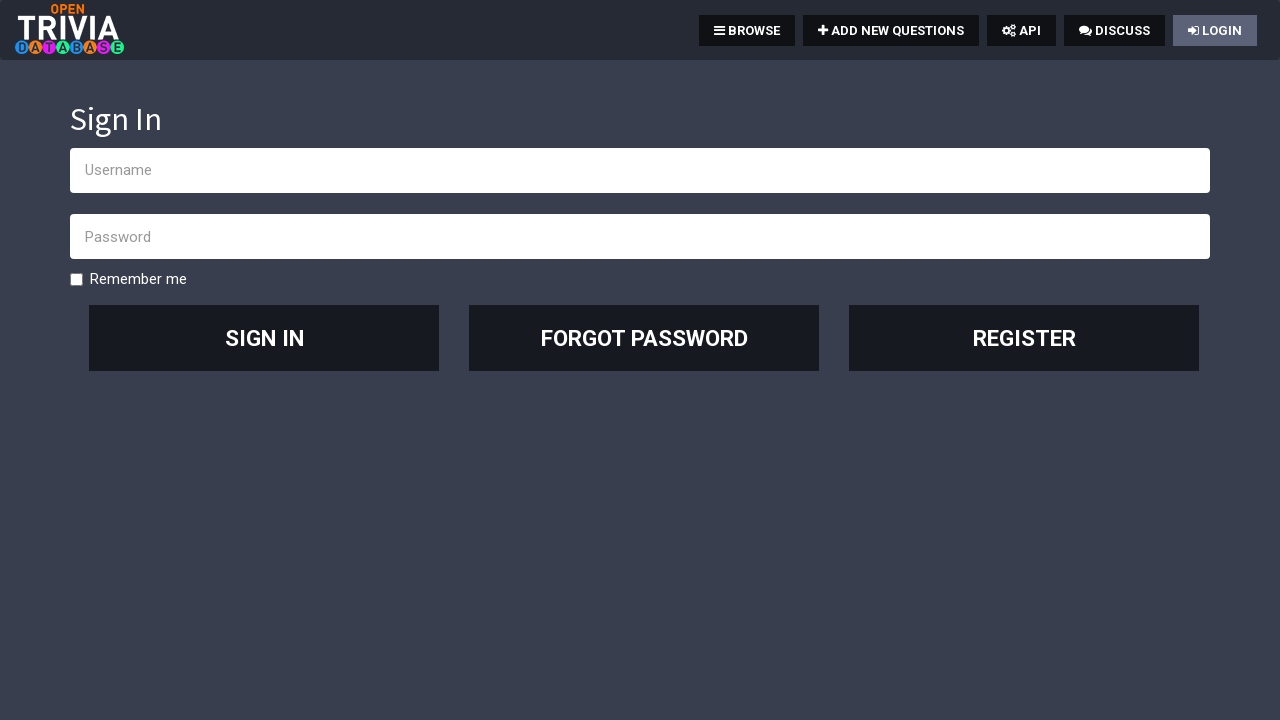

Clicked register link to navigate to registration page at (1024, 338) on a:has-text('register')
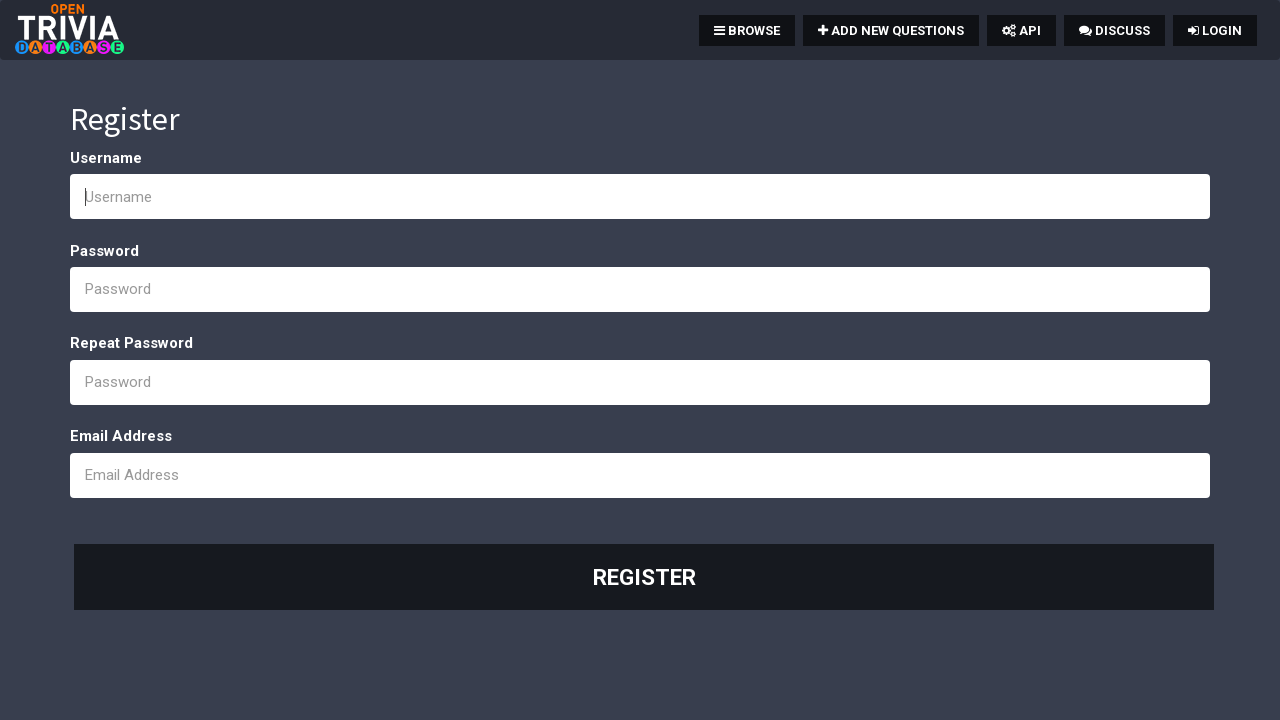

Registration form loaded
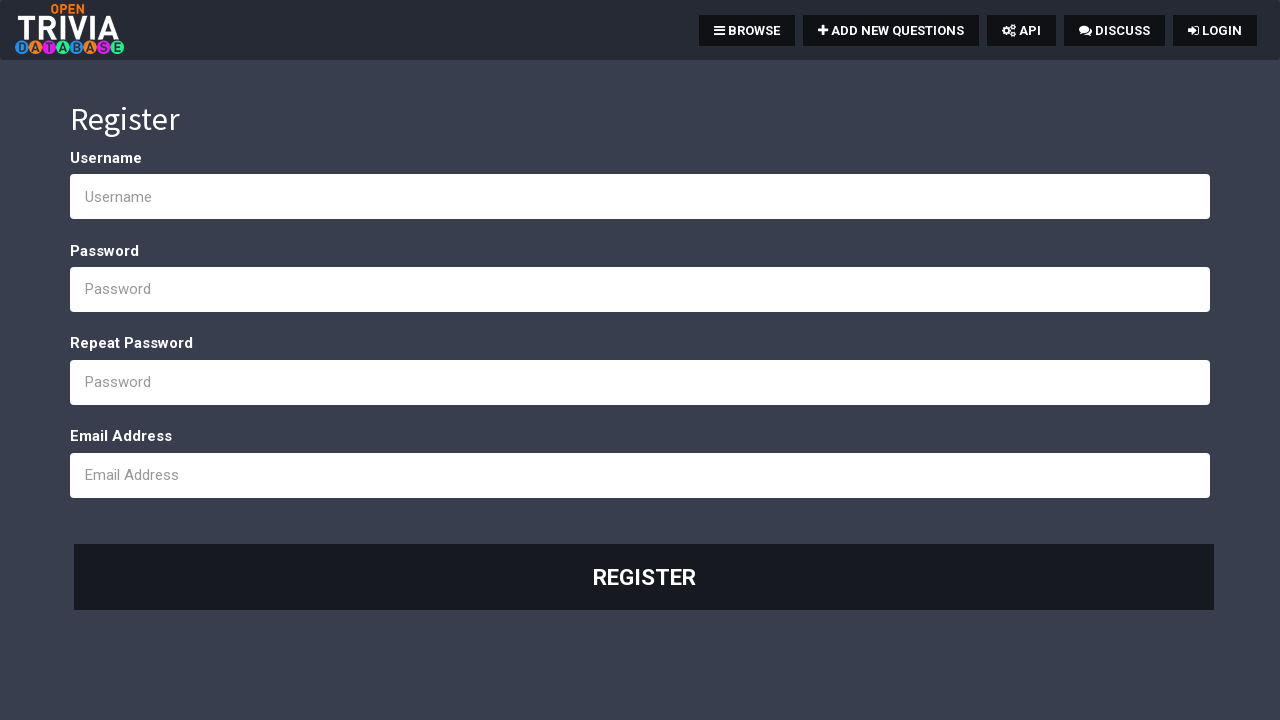

Filled username field with 'YQVFAFNILKFWAI' on #username
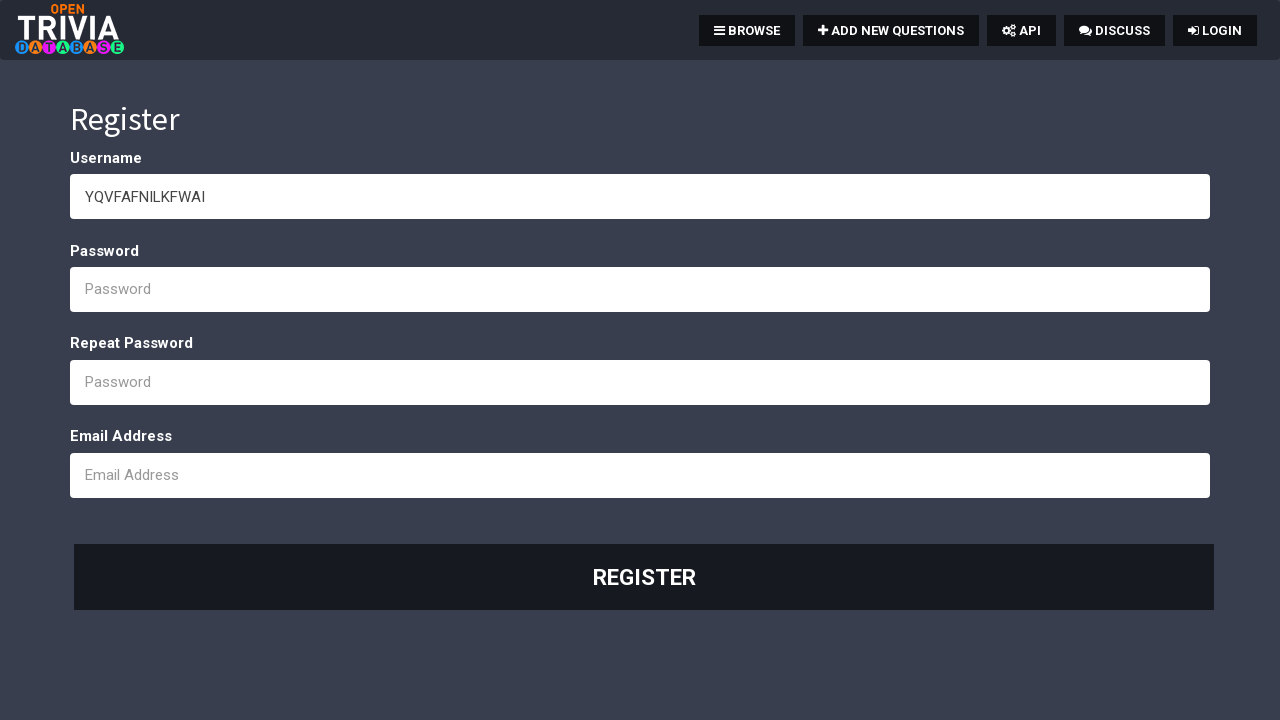

Filled password field on #password
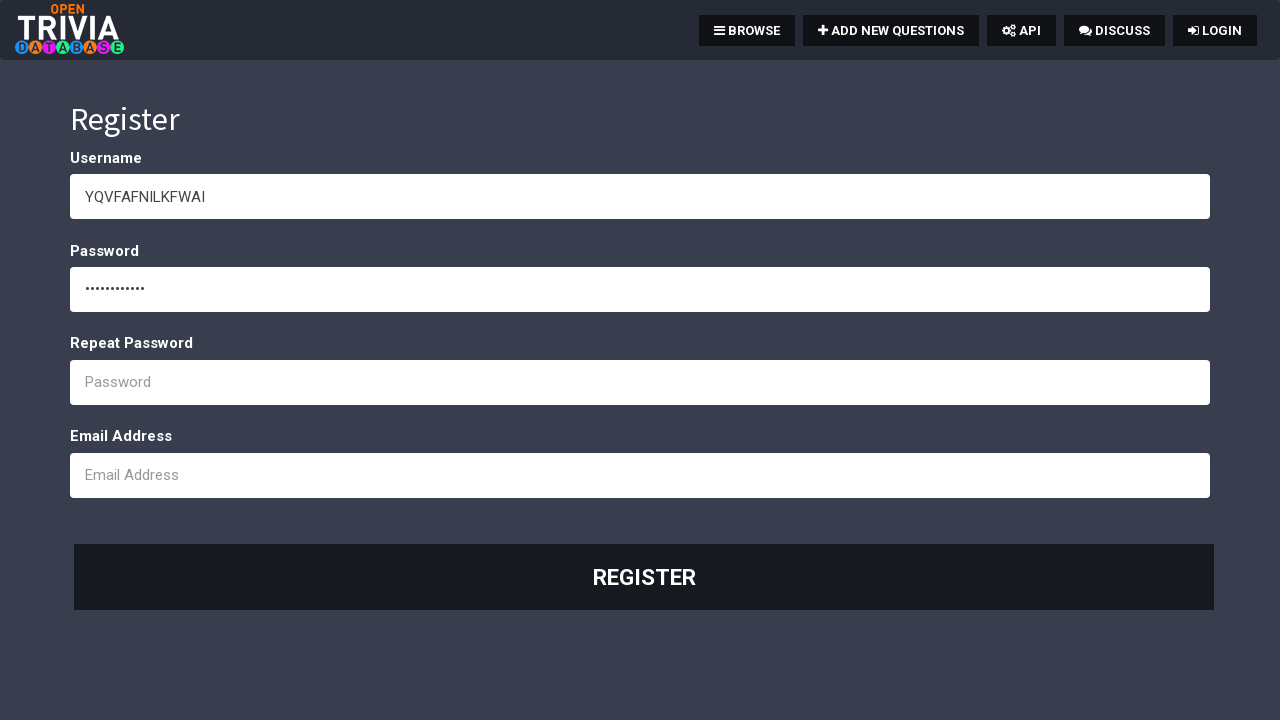

Filled password confirmation field on #password_again
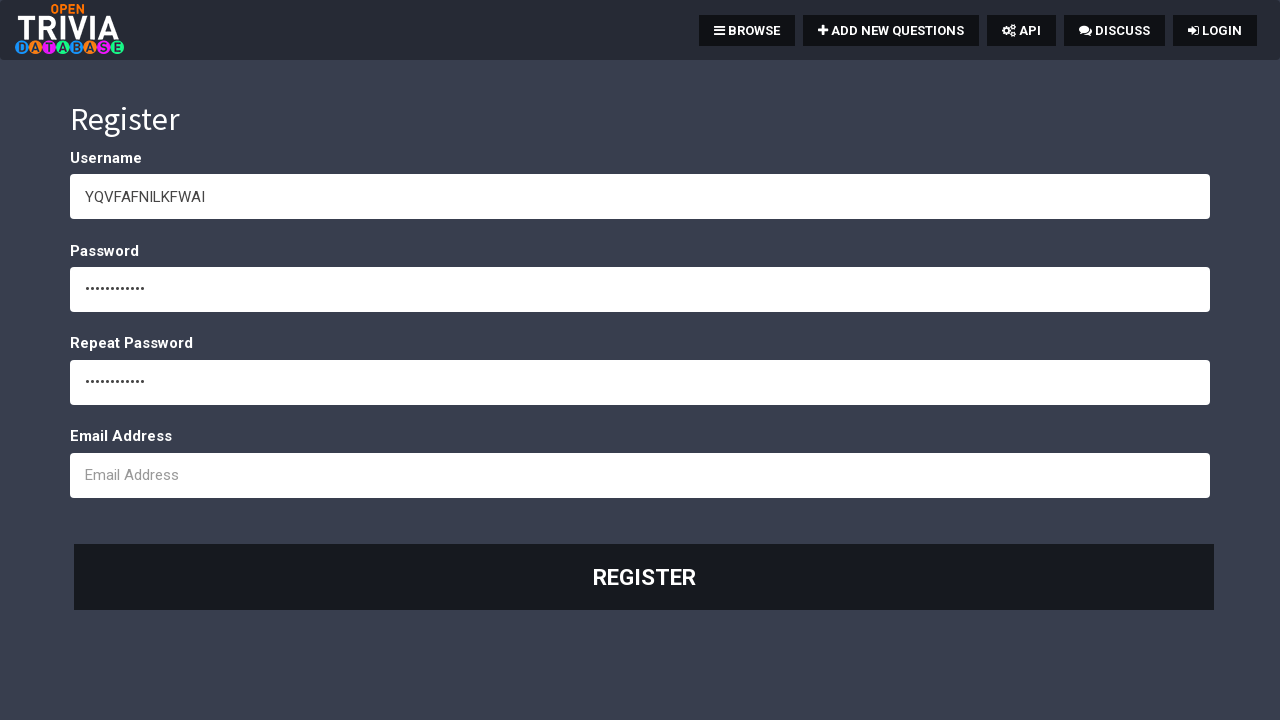

Filled email field with 'xjuaidnw@test.com.br' on #email
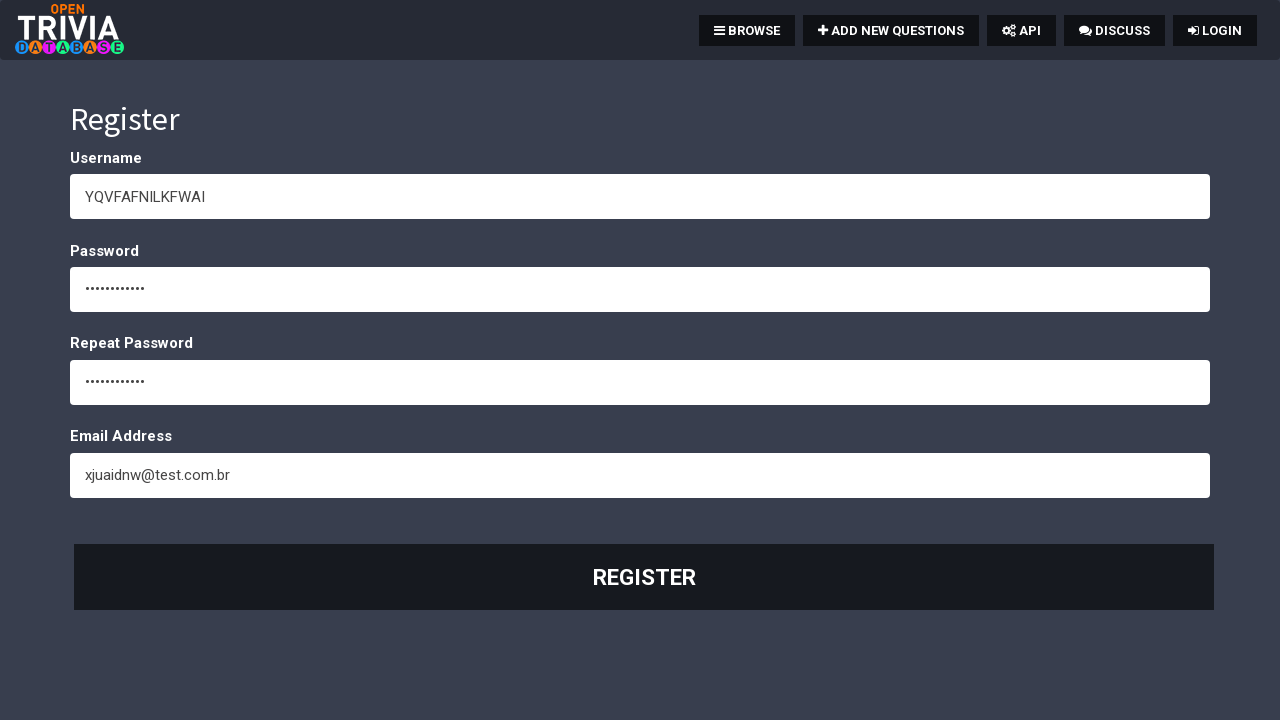

Clicked submit button to register at (644, 577) on button[type='submit']
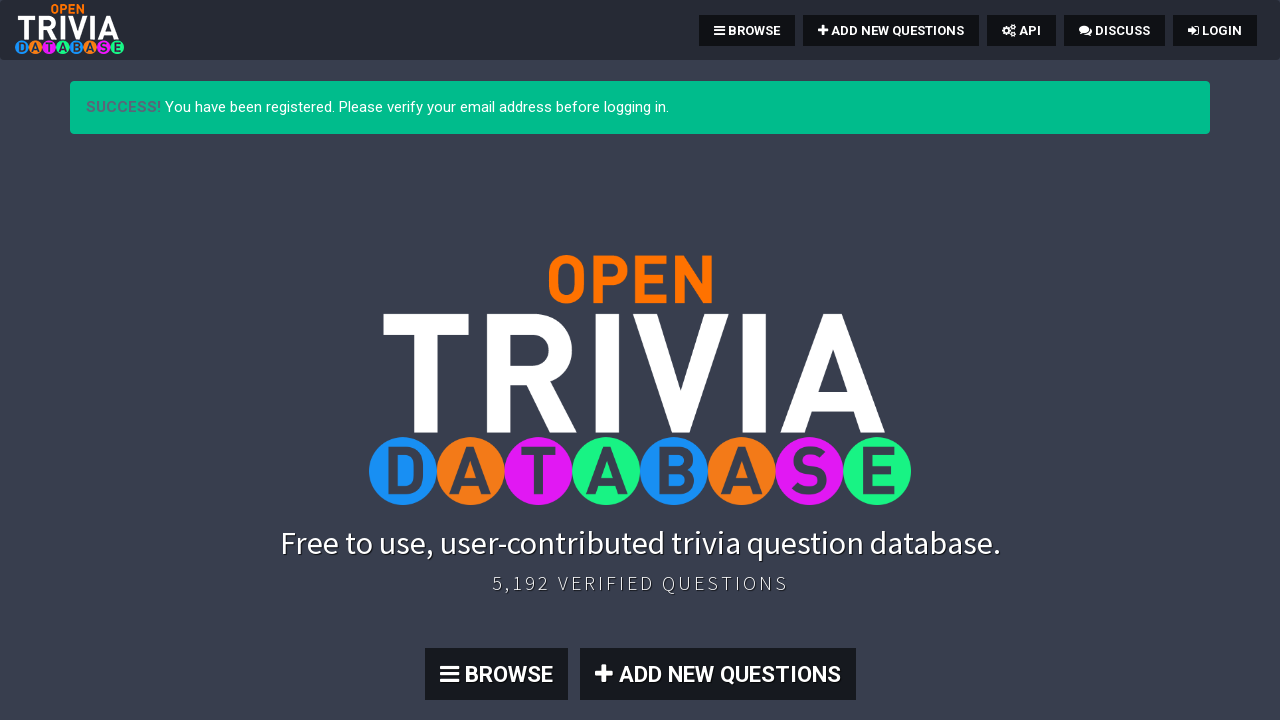

Registration success message appeared
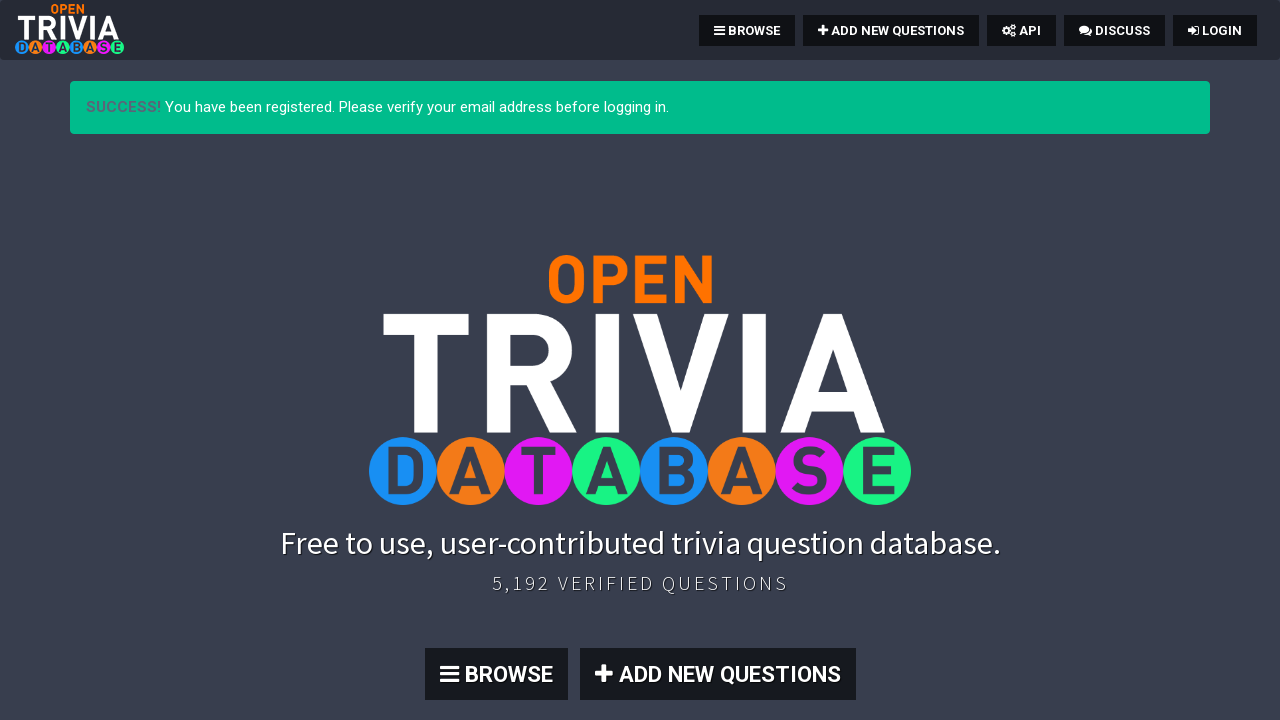

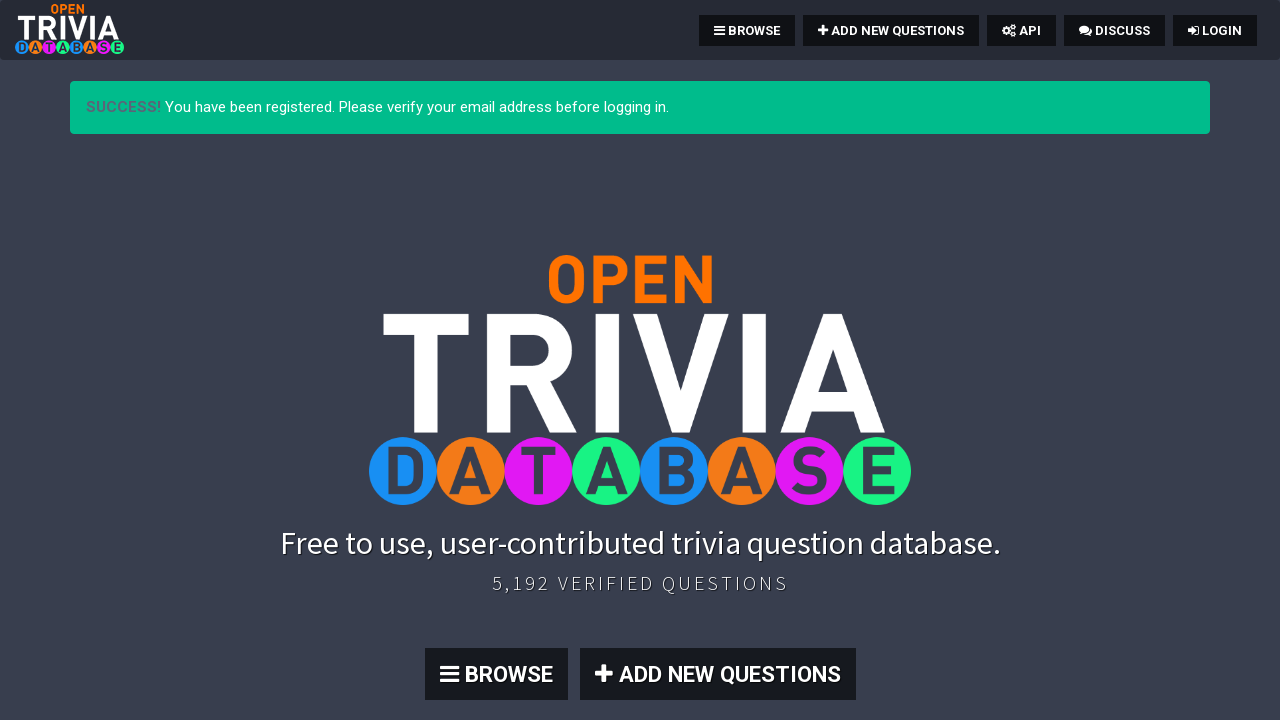